Tests clicking a link by its full text content

Starting URL: https://rahulshettyacademy.com/AutomationPractice/

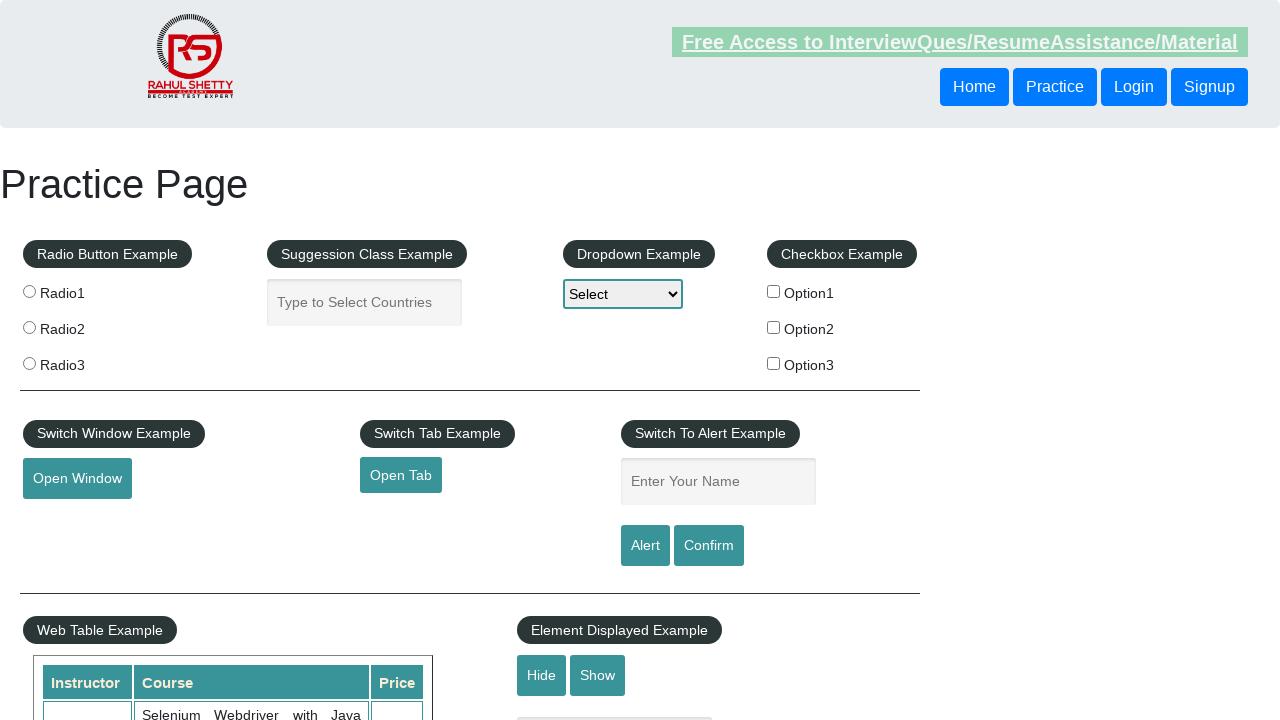

Clicked link with full text 'Free Access to InterviewQues/ResumeAssistance/Material' at (960, 42) on text='Free Access to InterviewQues/ResumeAssistance/Material'
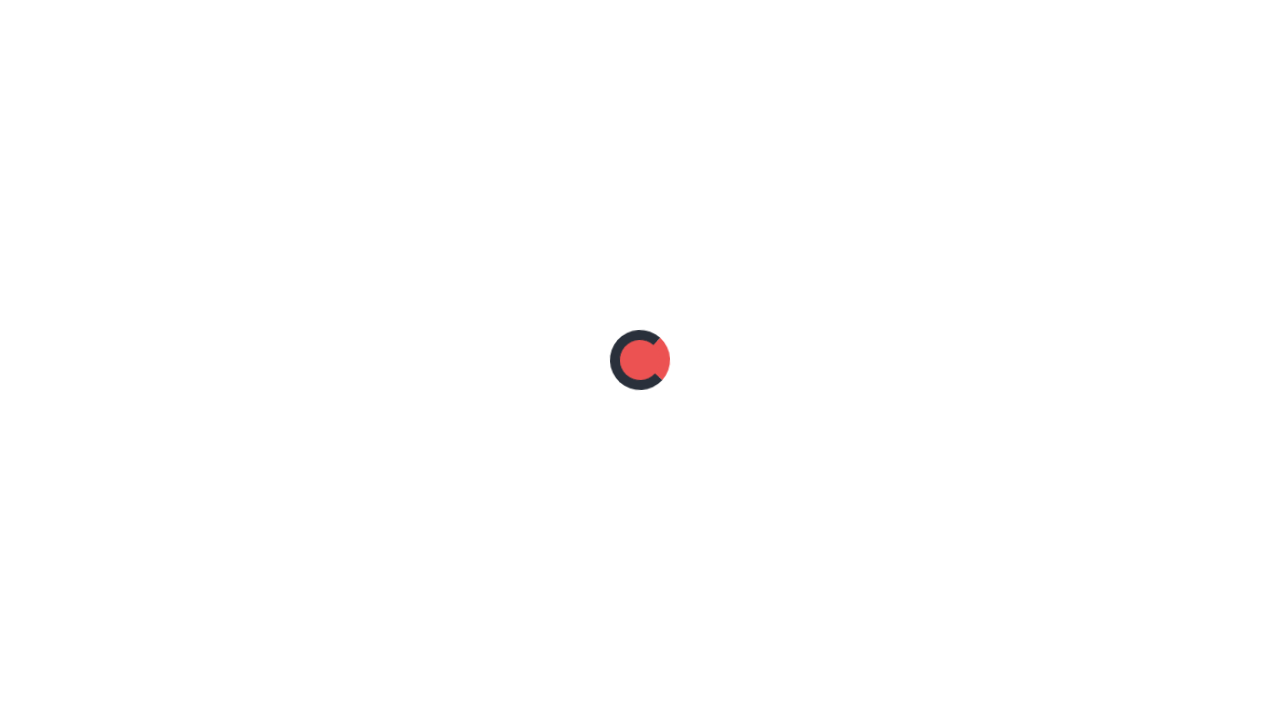

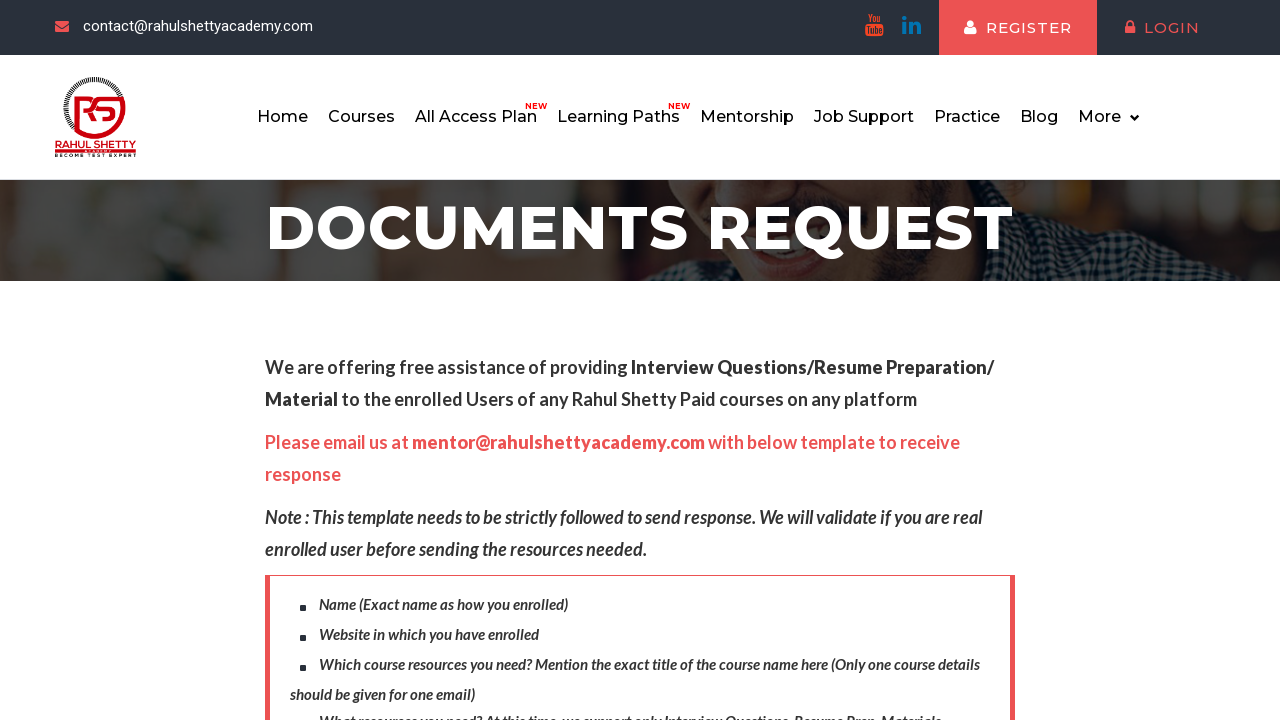